Tests GitHub's advanced search form by filling in search criteria (search term, repository owner, date filter, and language) and submitting the form to perform a code search.

Starting URL: https://github.com/search/advanced

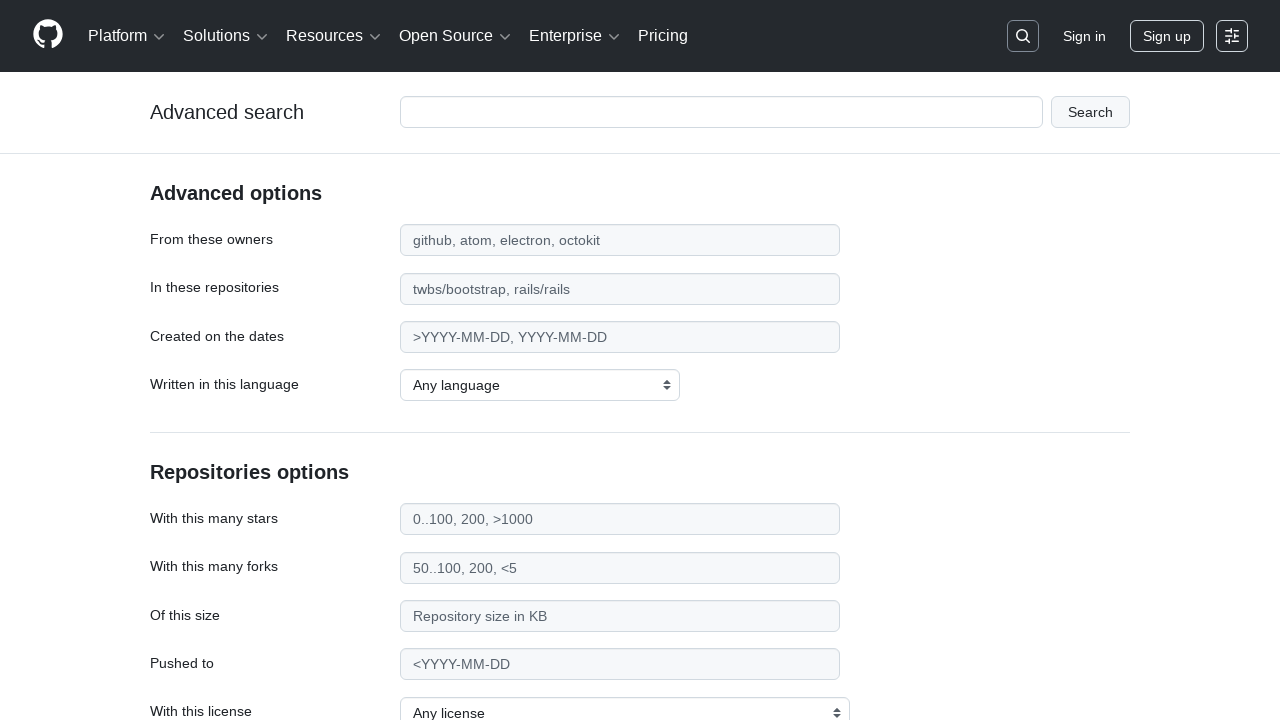

Filled search term field with 'apify-js' on #adv_code_search input.js-advanced-search-input
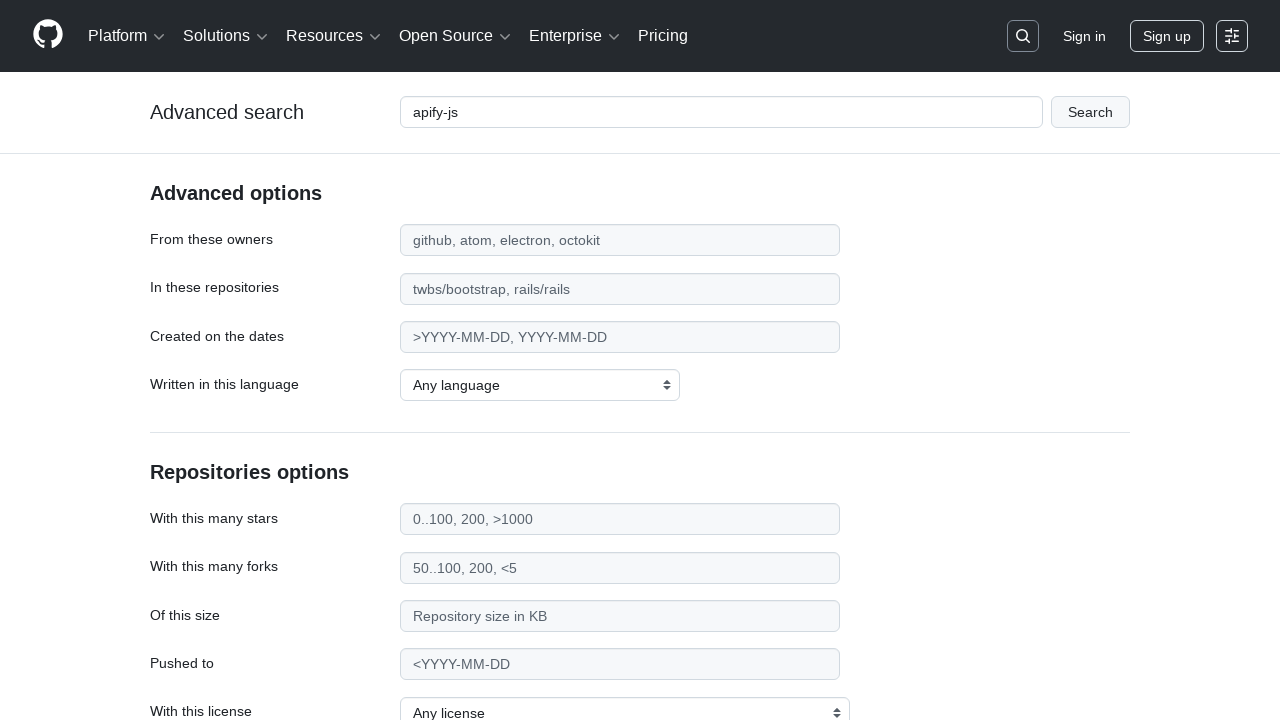

Filled repository owner field with 'apify' on #search_from
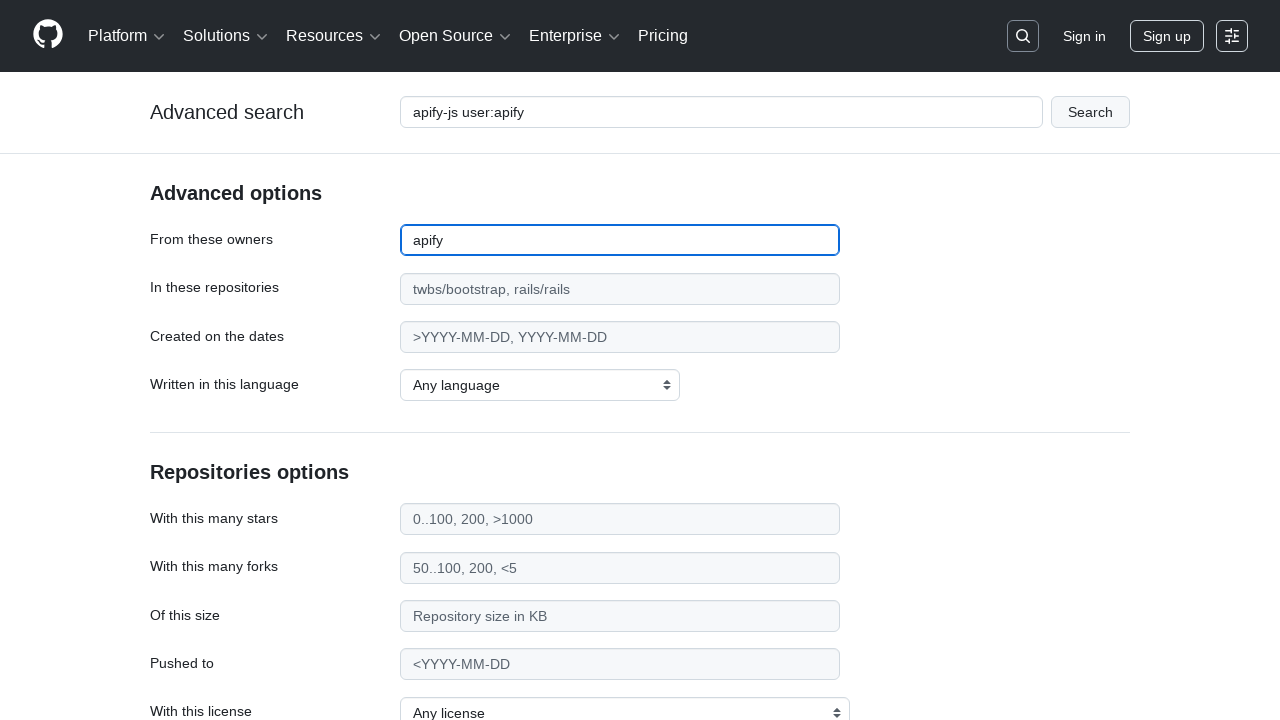

Filled date filter field with '>2015' on #search_date
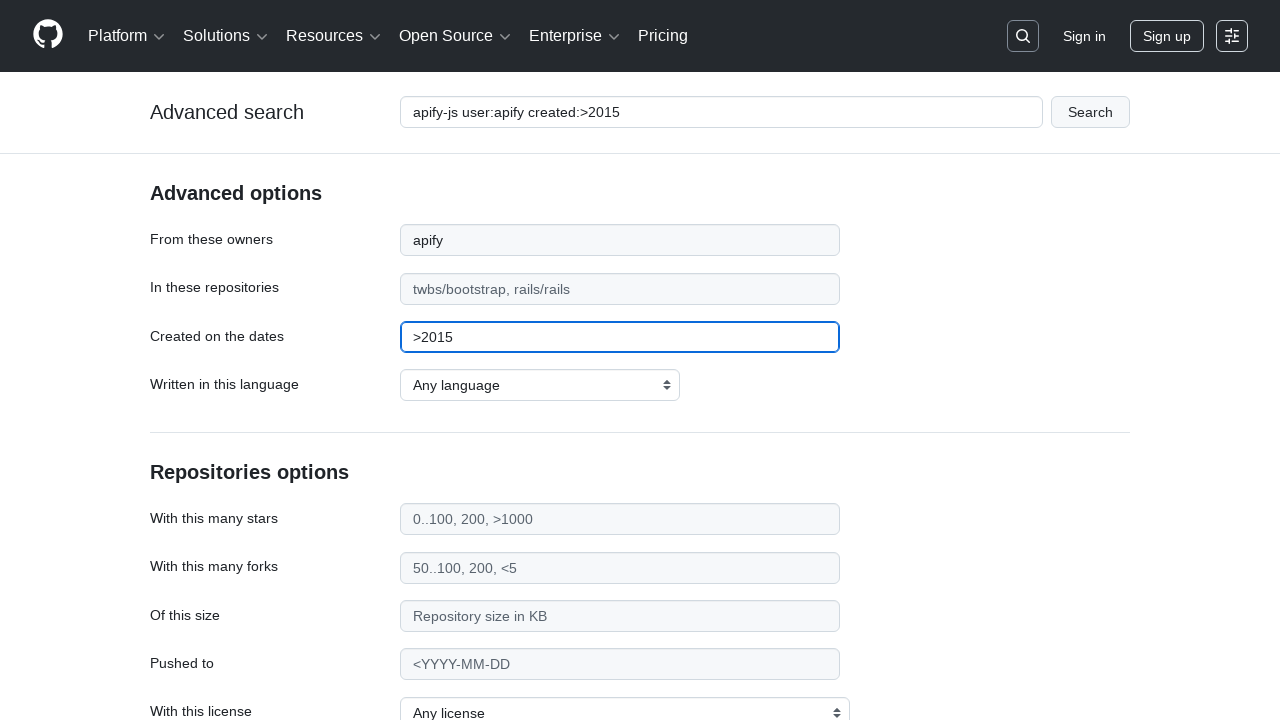

Selected JavaScript as the programming language on select#search_language
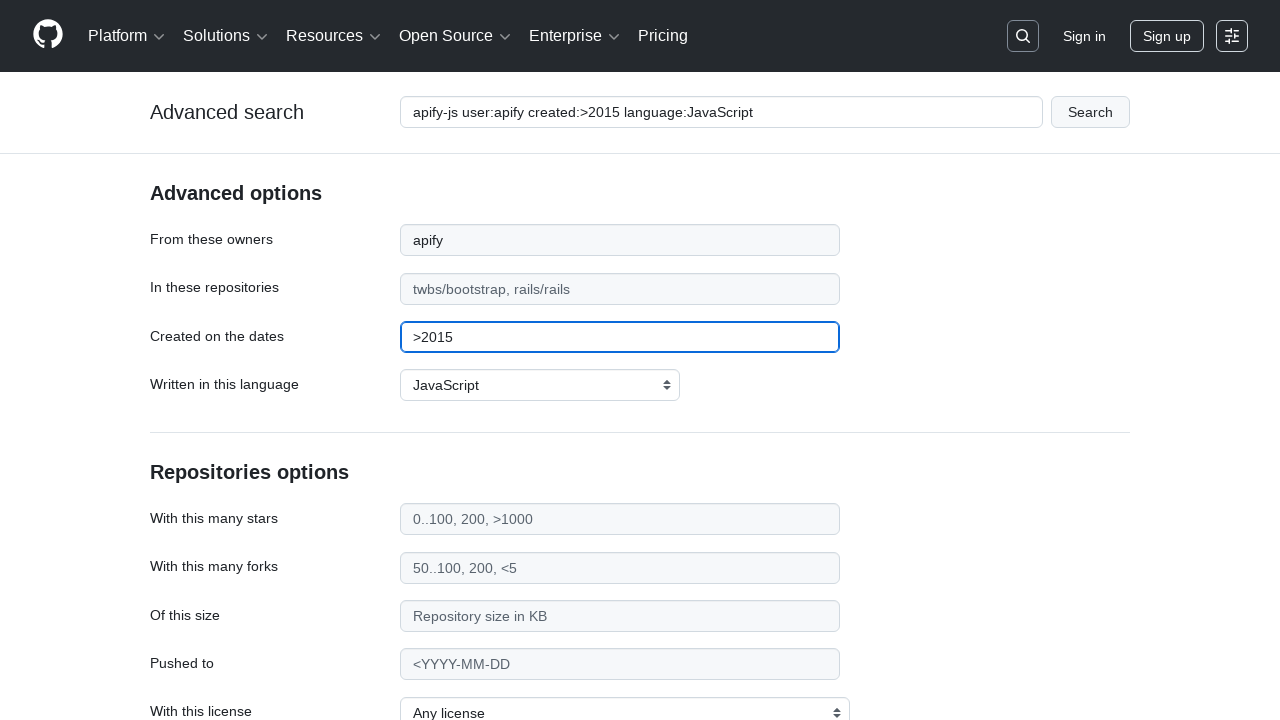

Clicked submit button to perform advanced code search at (1090, 112) on #adv_code_search button[type="submit"]
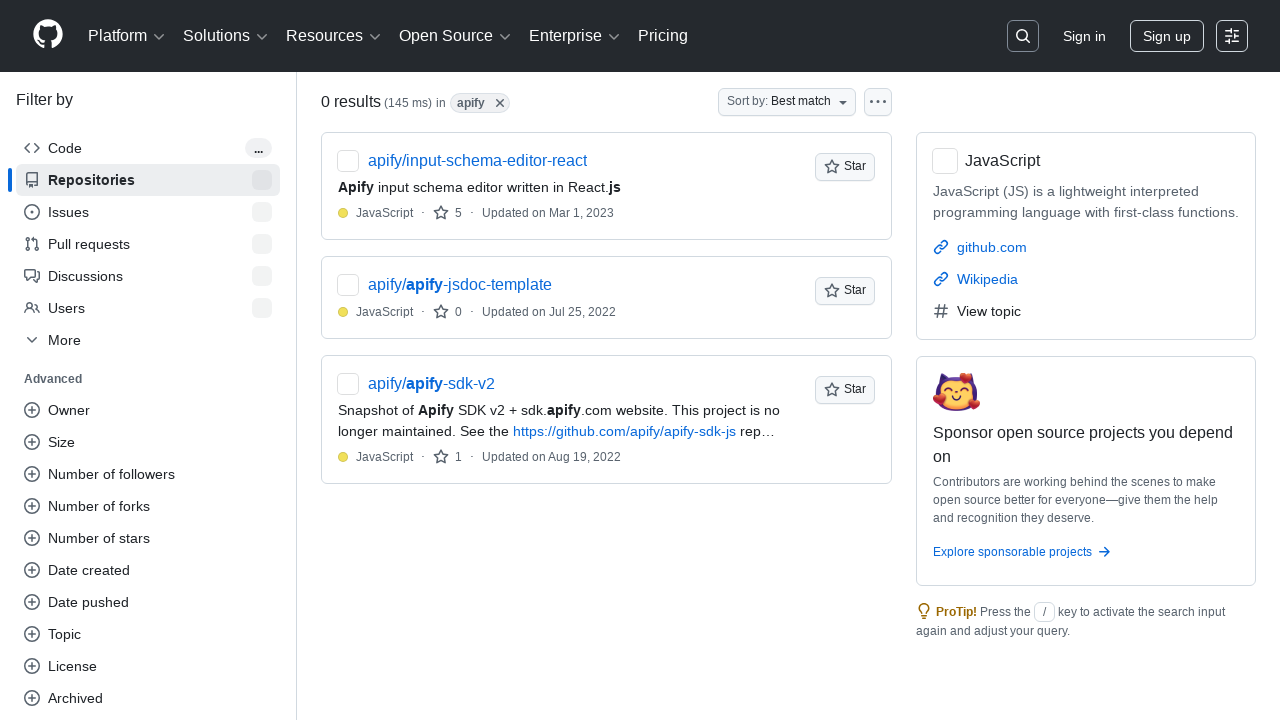

Search results loaded successfully
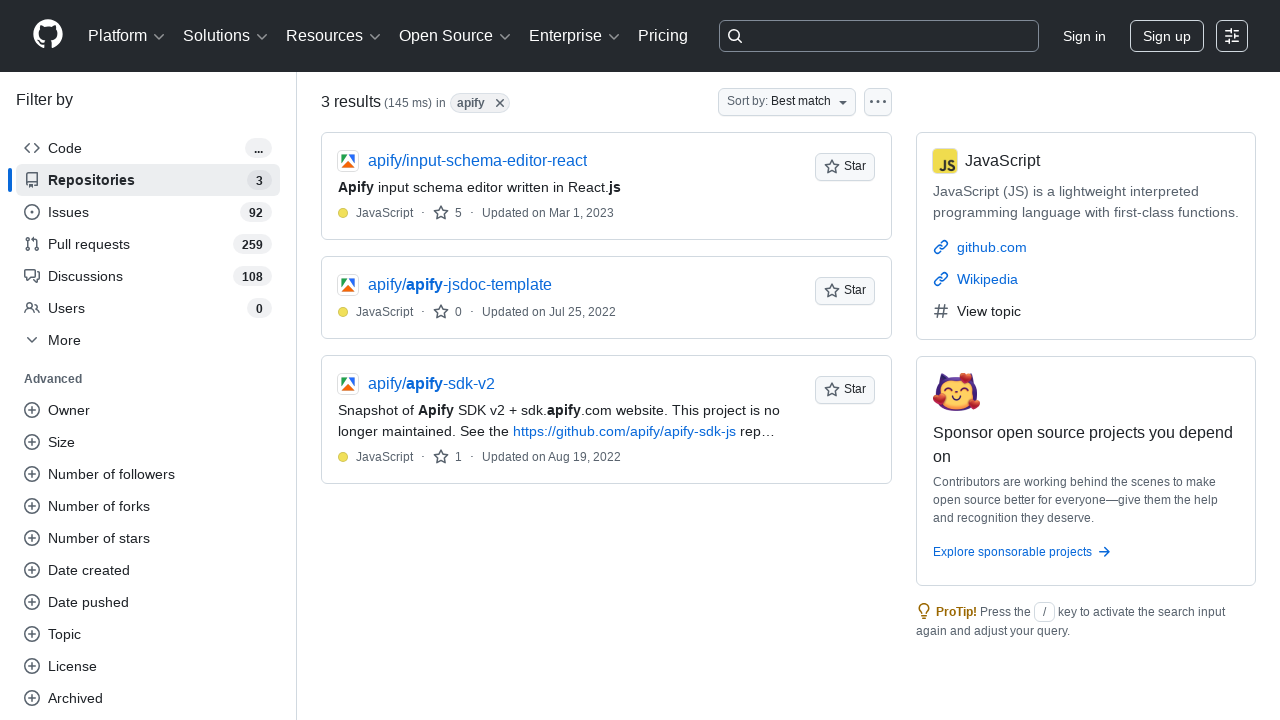

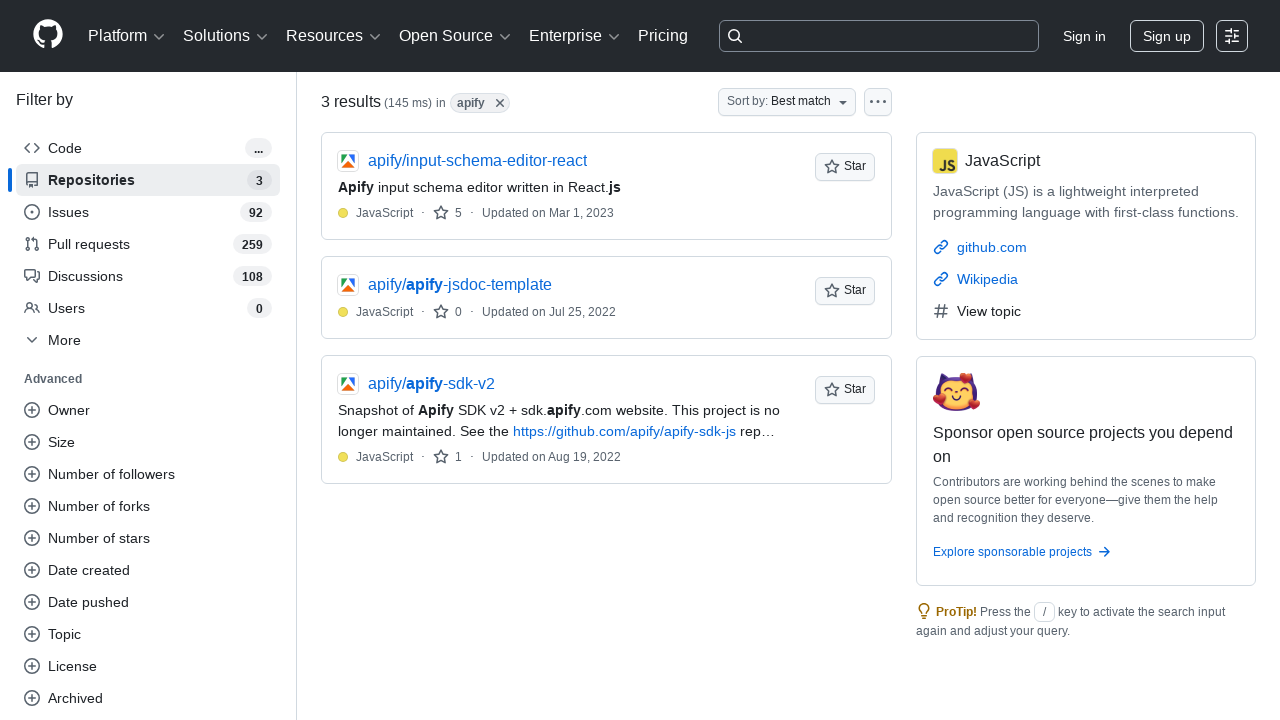